Tests that entered text is trimmed when editing a todo item.

Starting URL: https://demo.playwright.dev/todomvc

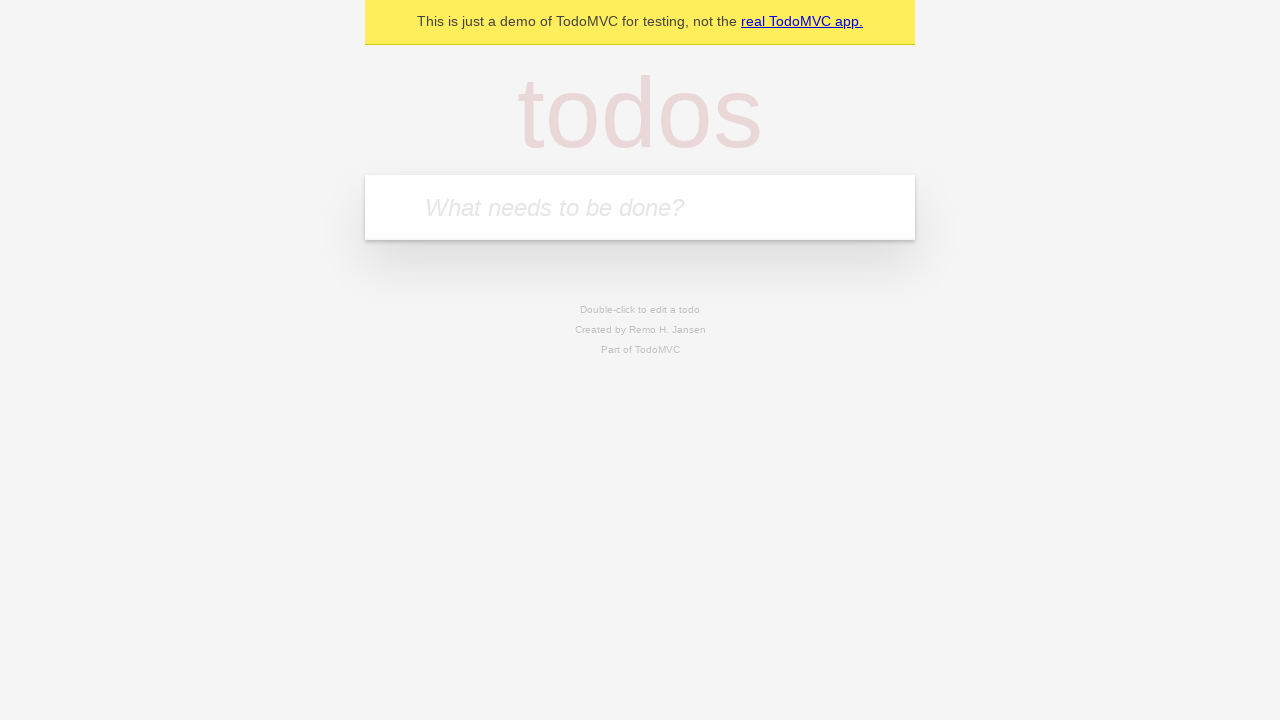

Filled new todo input with 'buy some cheese' on internal:attr=[placeholder="What needs to be done?"i]
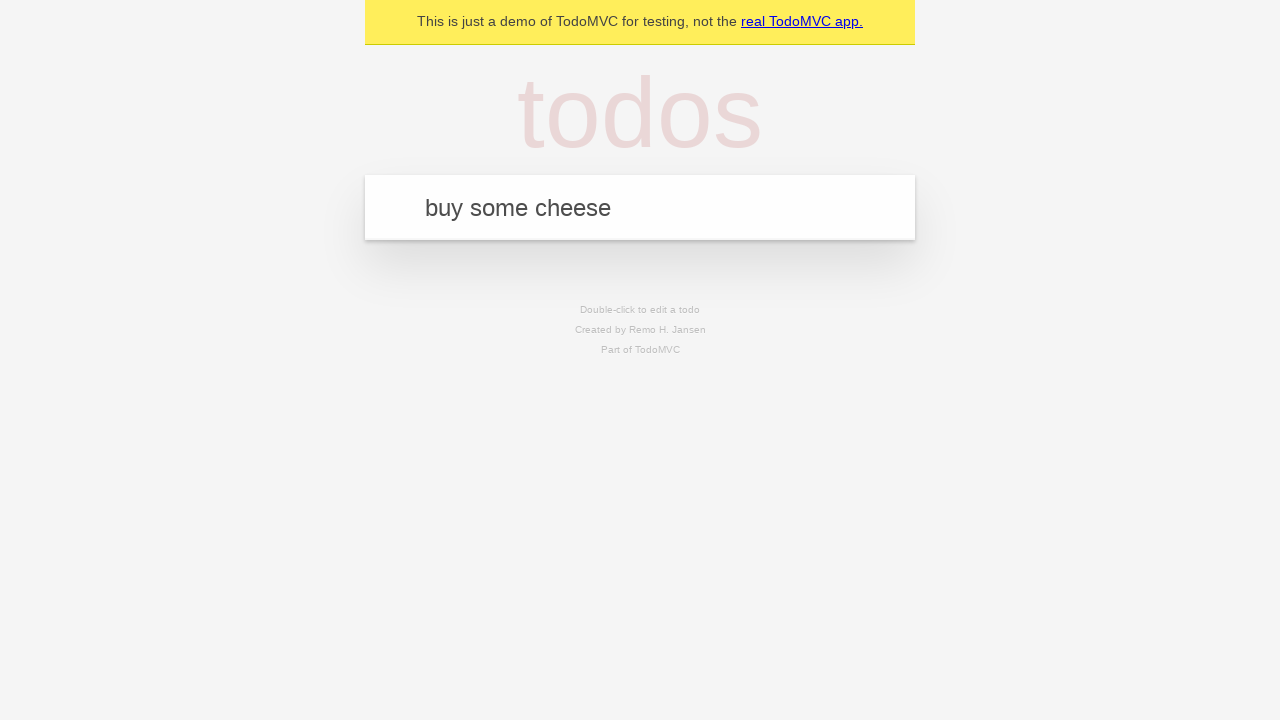

Pressed Enter to add todo 'buy some cheese' on internal:attr=[placeholder="What needs to be done?"i]
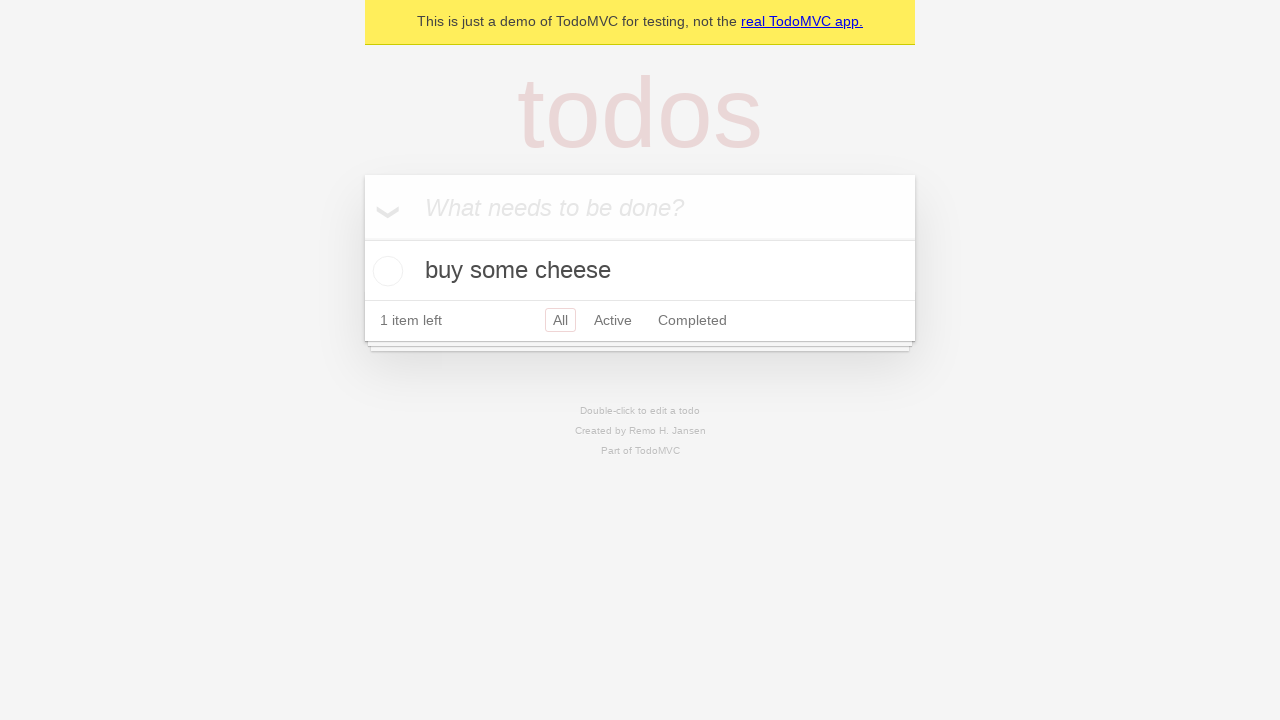

Filled new todo input with 'feed the cat' on internal:attr=[placeholder="What needs to be done?"i]
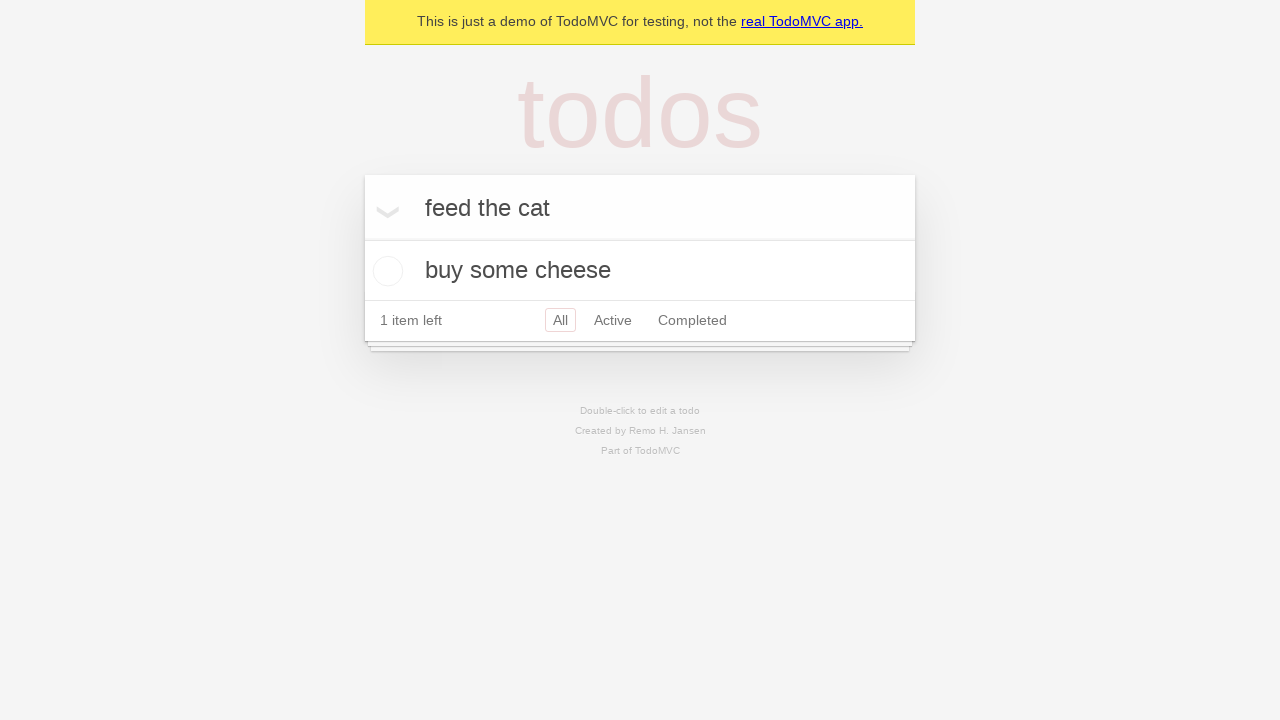

Pressed Enter to add todo 'feed the cat' on internal:attr=[placeholder="What needs to be done?"i]
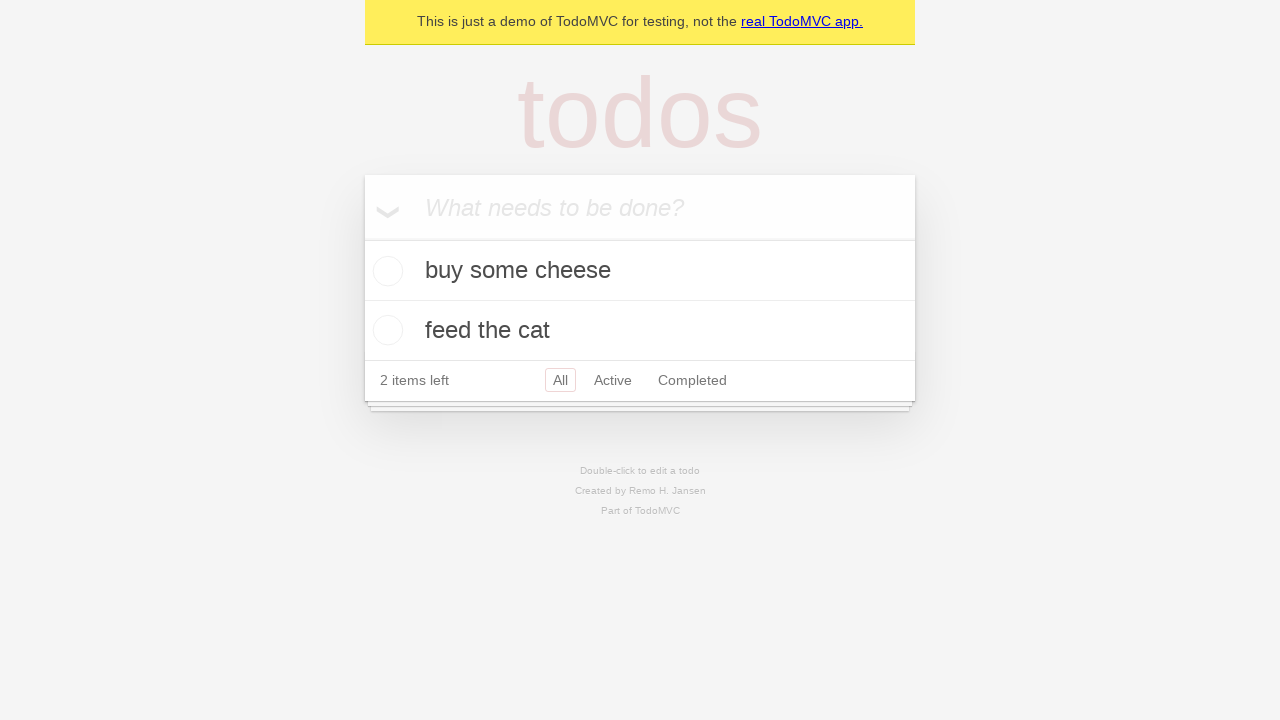

Filled new todo input with 'book a doctors appointment' on internal:attr=[placeholder="What needs to be done?"i]
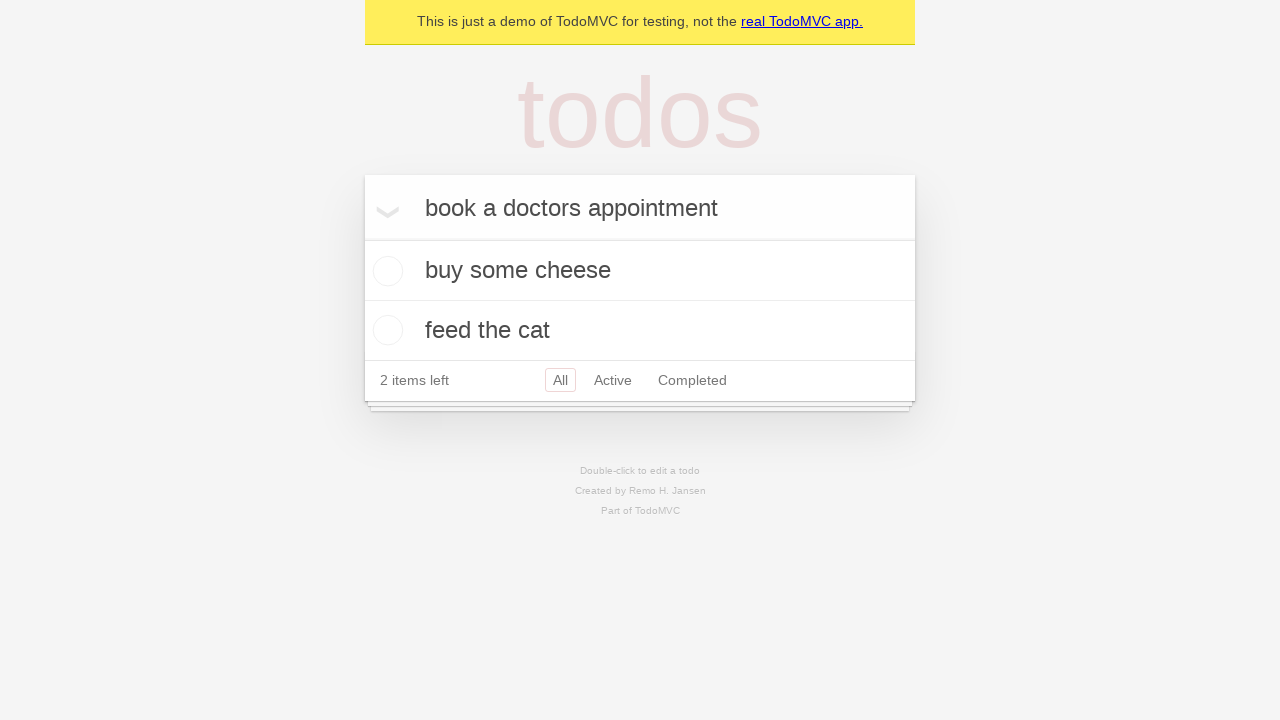

Pressed Enter to add todo 'book a doctors appointment' on internal:attr=[placeholder="What needs to be done?"i]
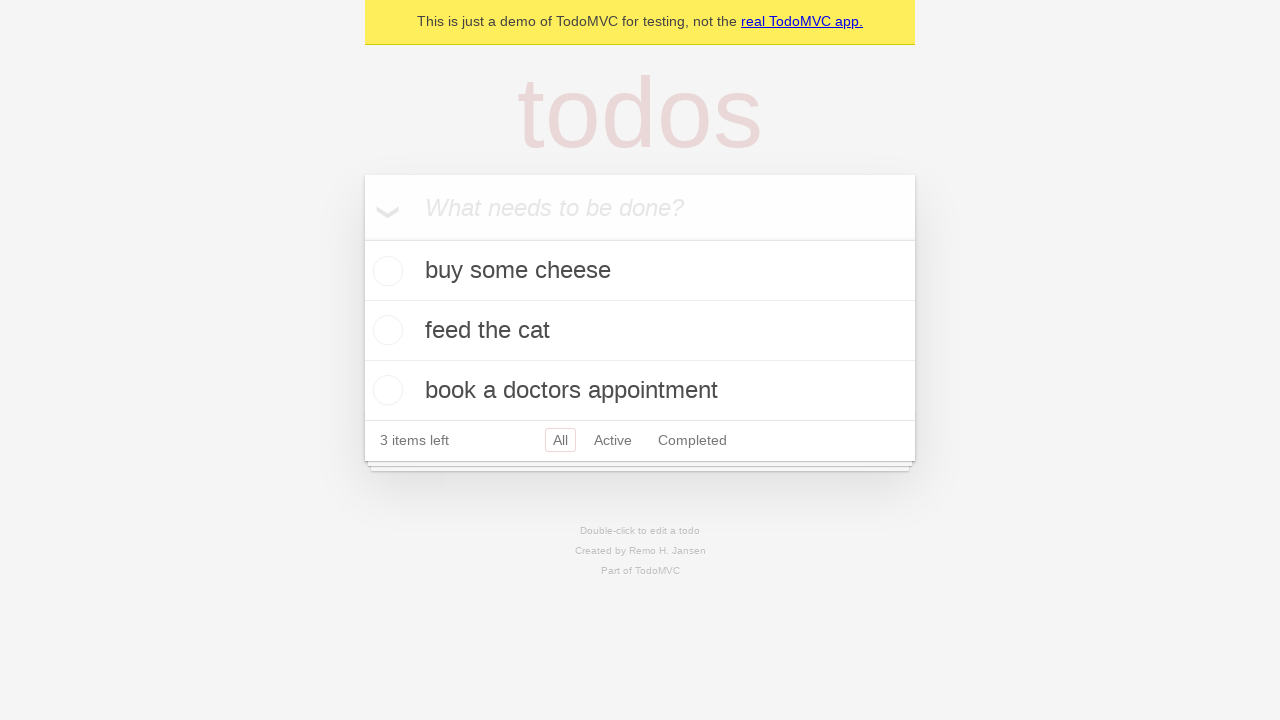

Double-clicked second todo item to enter edit mode at (640, 331) on internal:testid=[data-testid="todo-item"s] >> nth=1
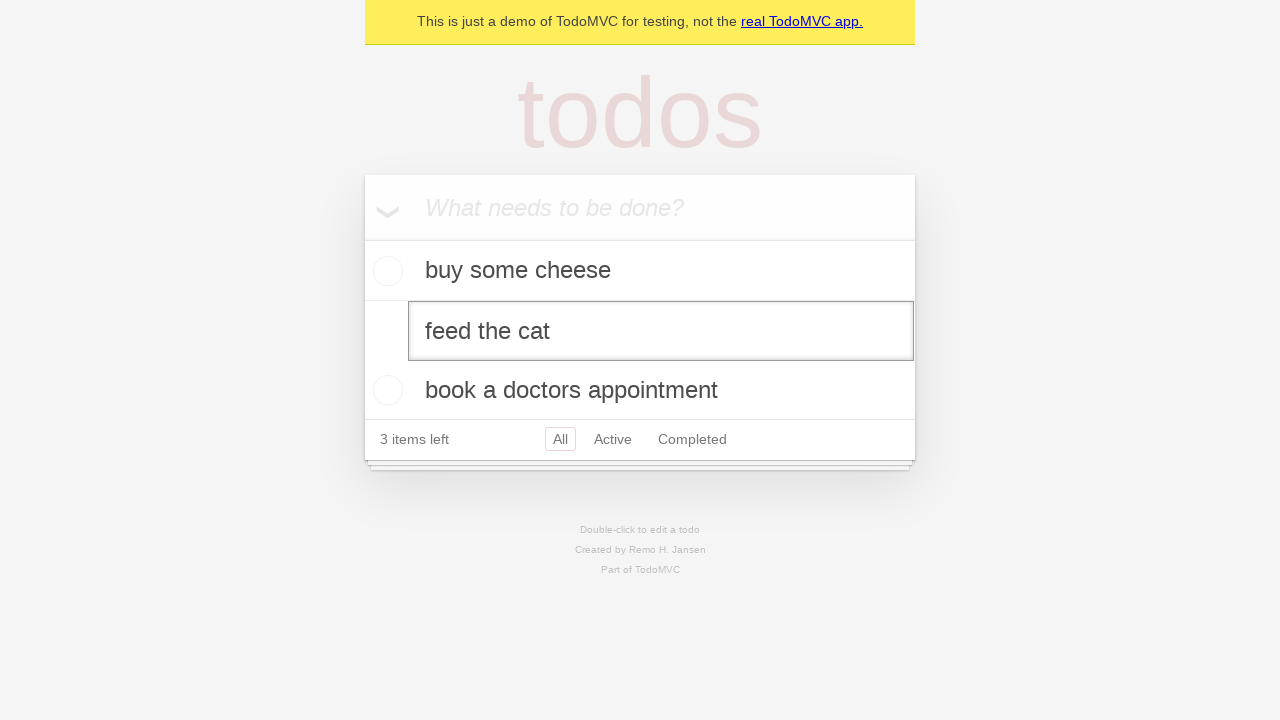

Filled edit input with text containing leading and trailing whitespace on internal:testid=[data-testid="todo-item"s] >> nth=1 >> internal:role=textbox[nam
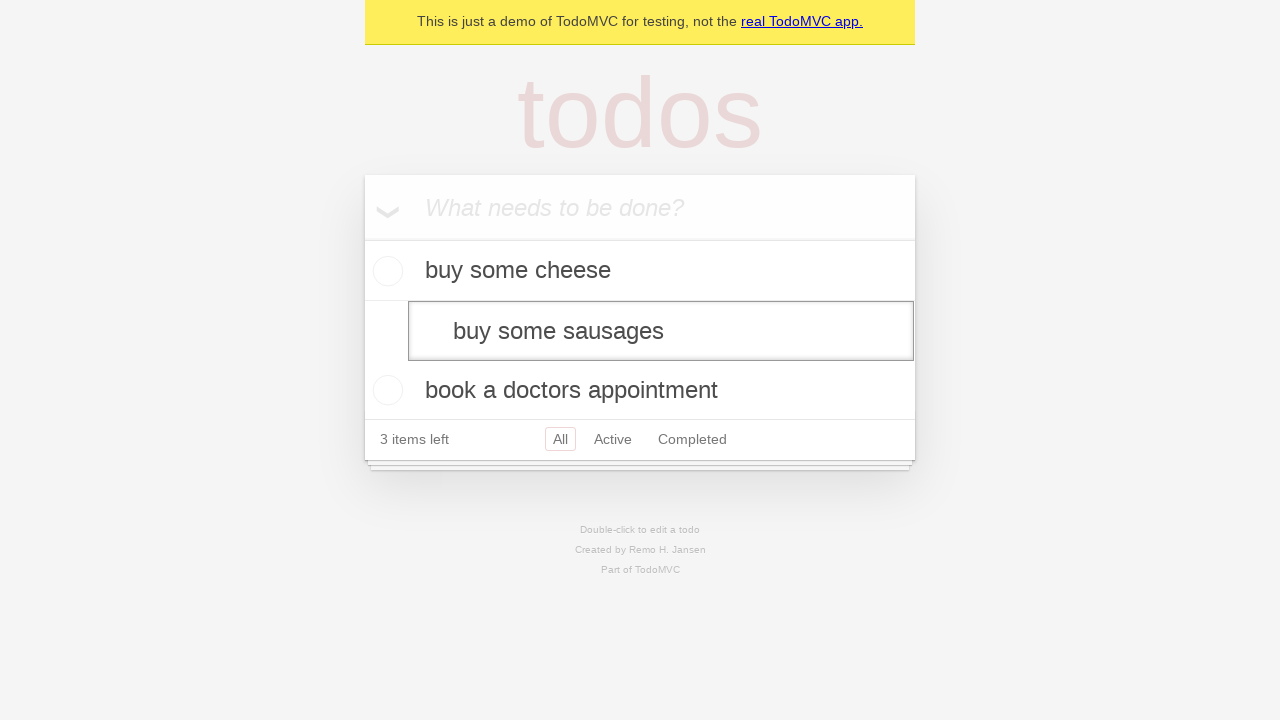

Pressed Enter to save edited todo with whitespace on internal:testid=[data-testid="todo-item"s] >> nth=1 >> internal:role=textbox[nam
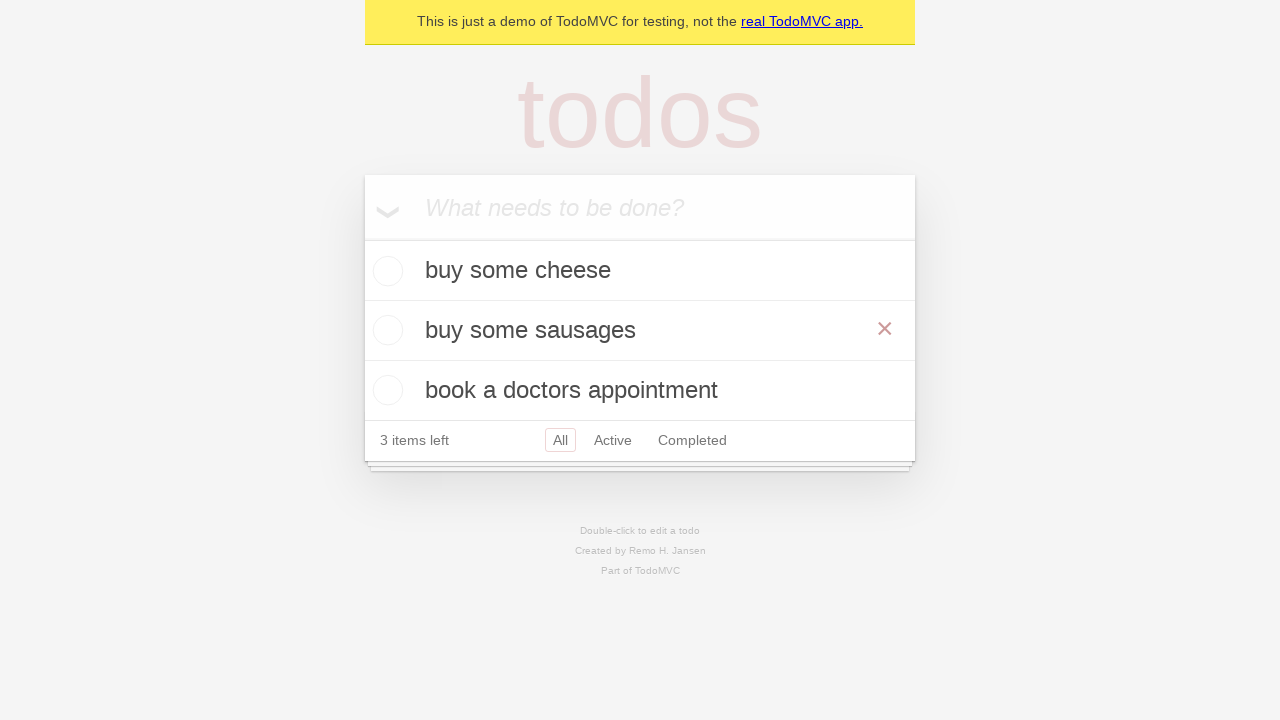

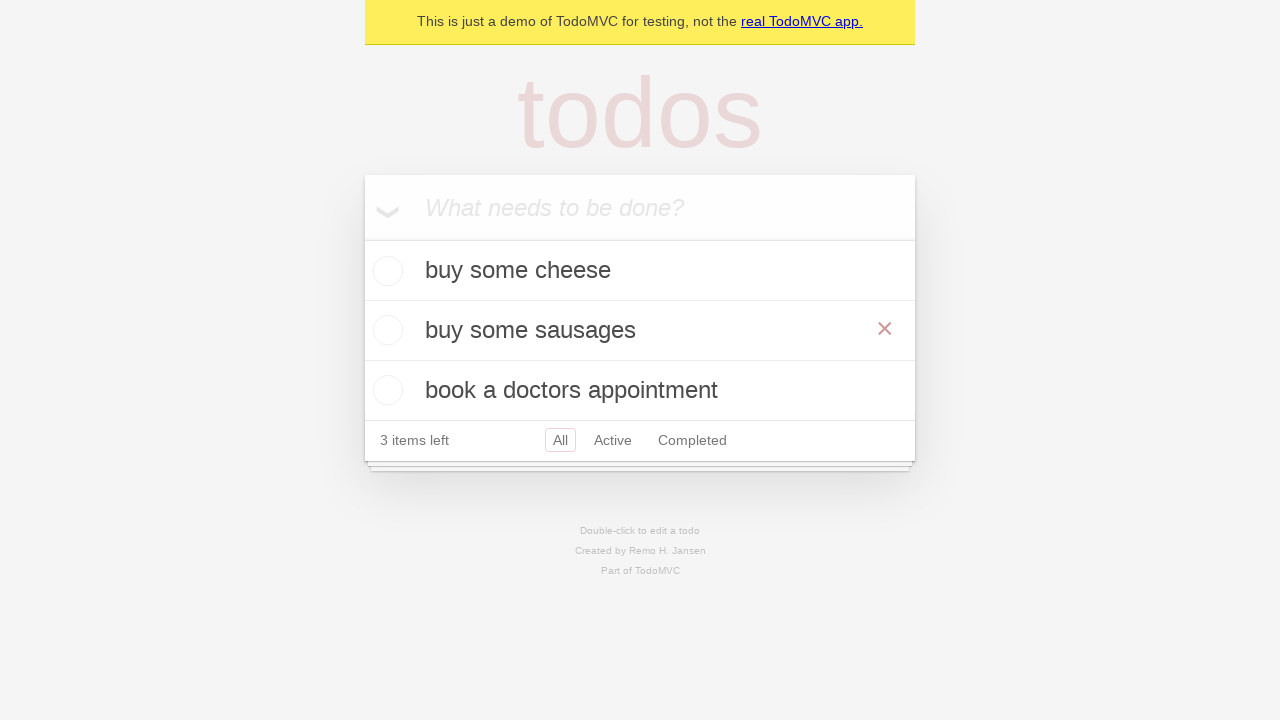